Tests the search functionality on the UNICEN website by entering "alumnos" in the search box and verifying the search is performed

Starting URL: https://www.unicen.edu.ar

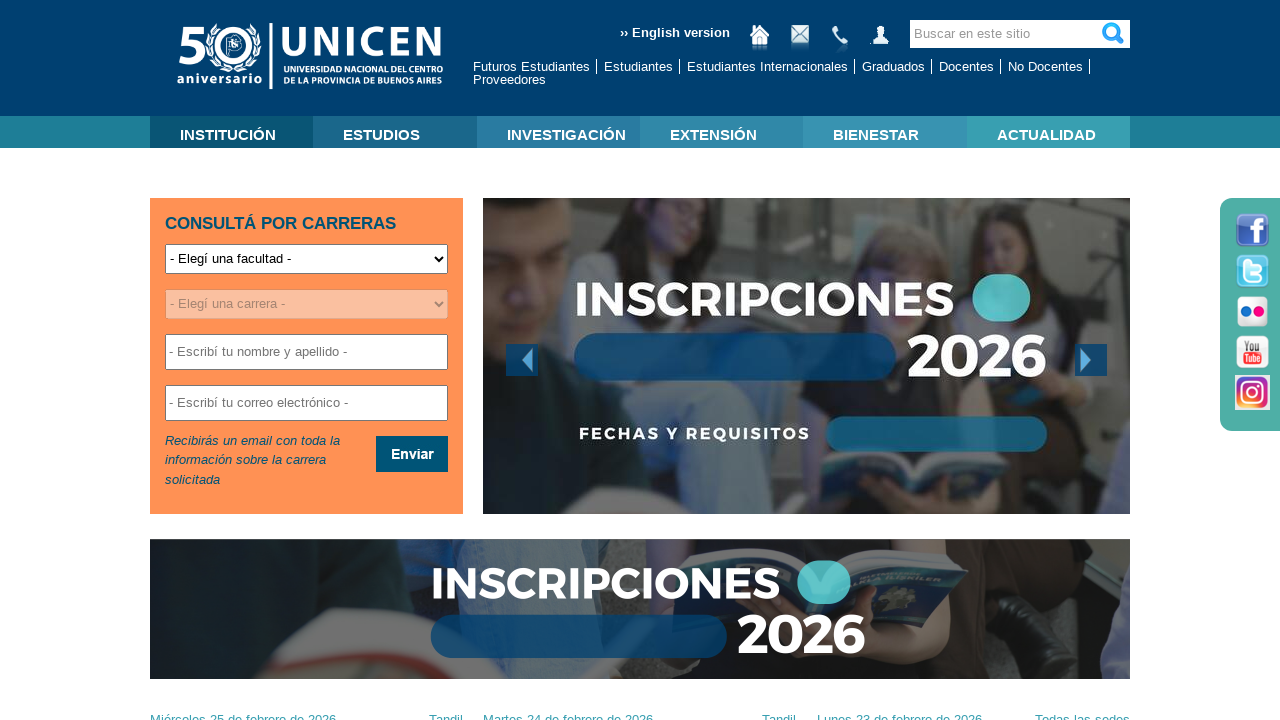

Search input field became visible
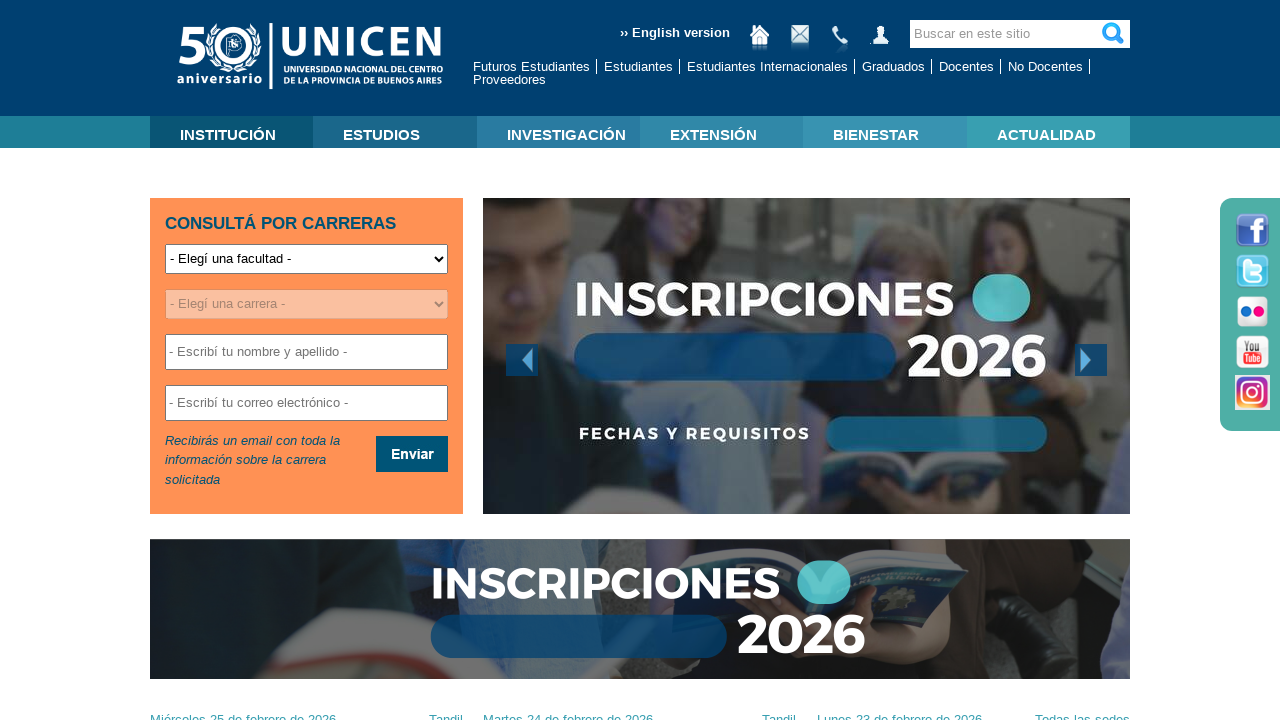

Filled search field with 'alumnos' on input[name='search_block_form']
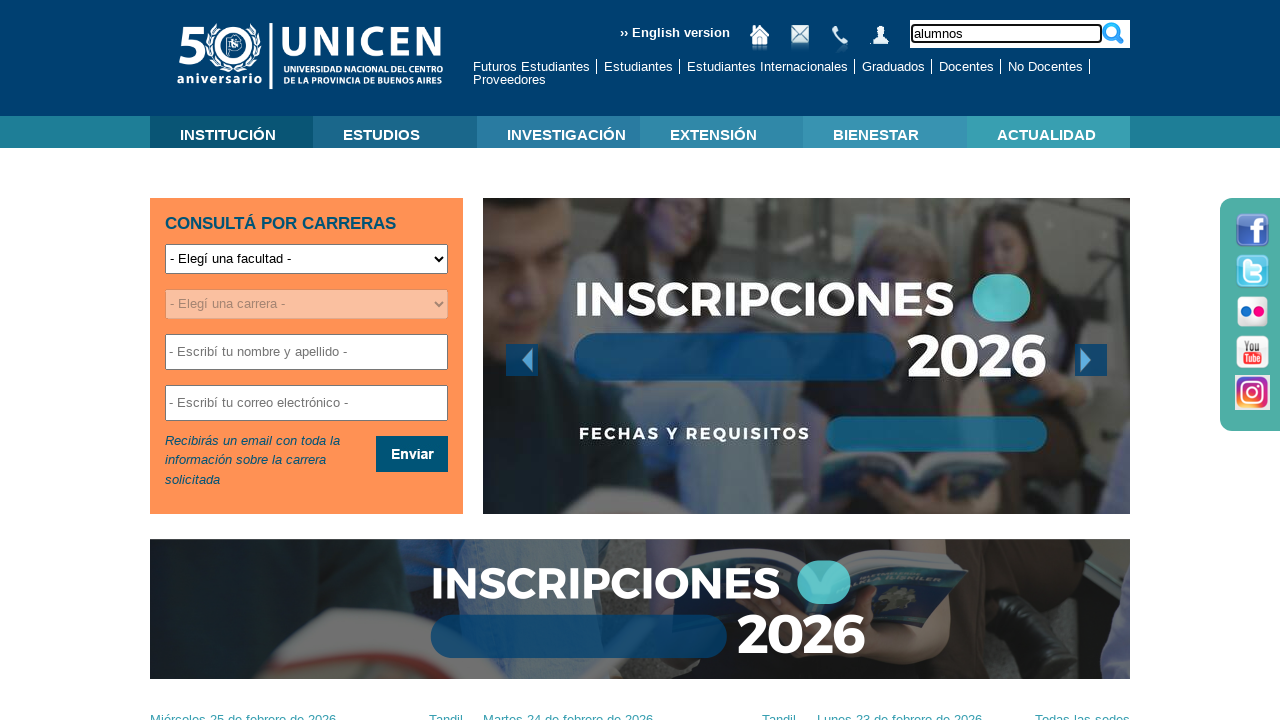

Search button became visible
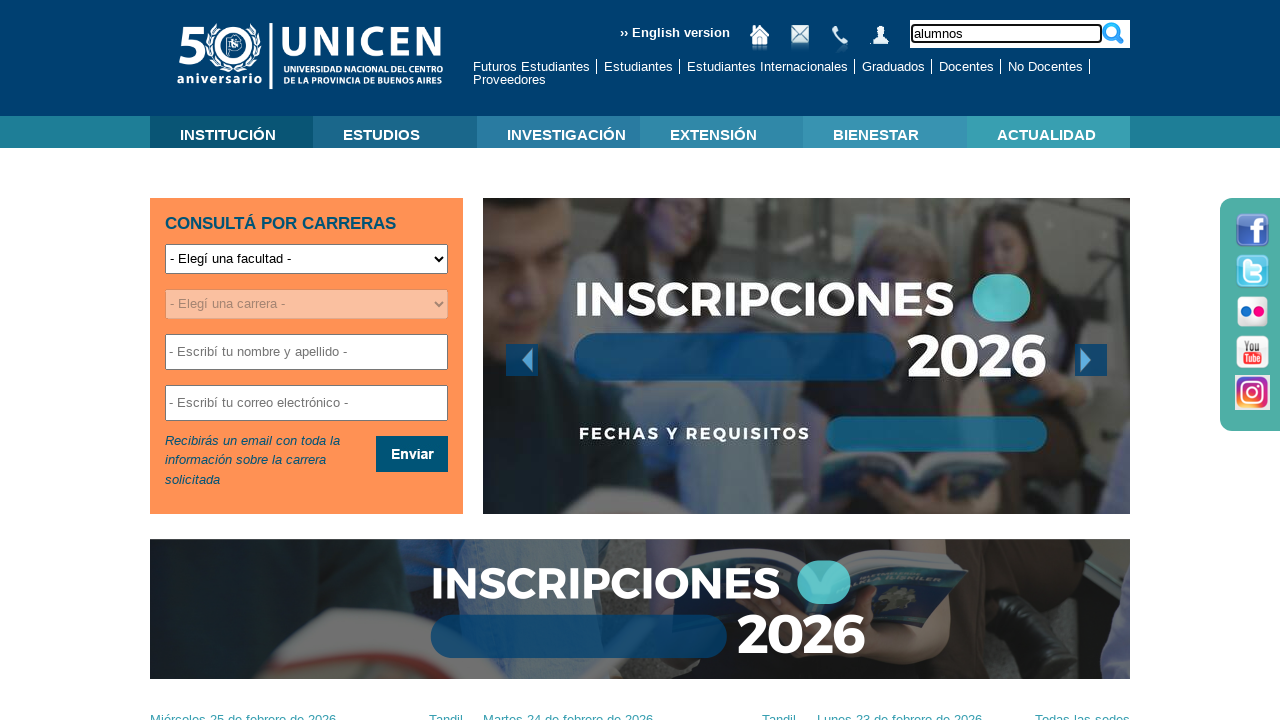

Clicked search button at (1113, 34) on [name='op']
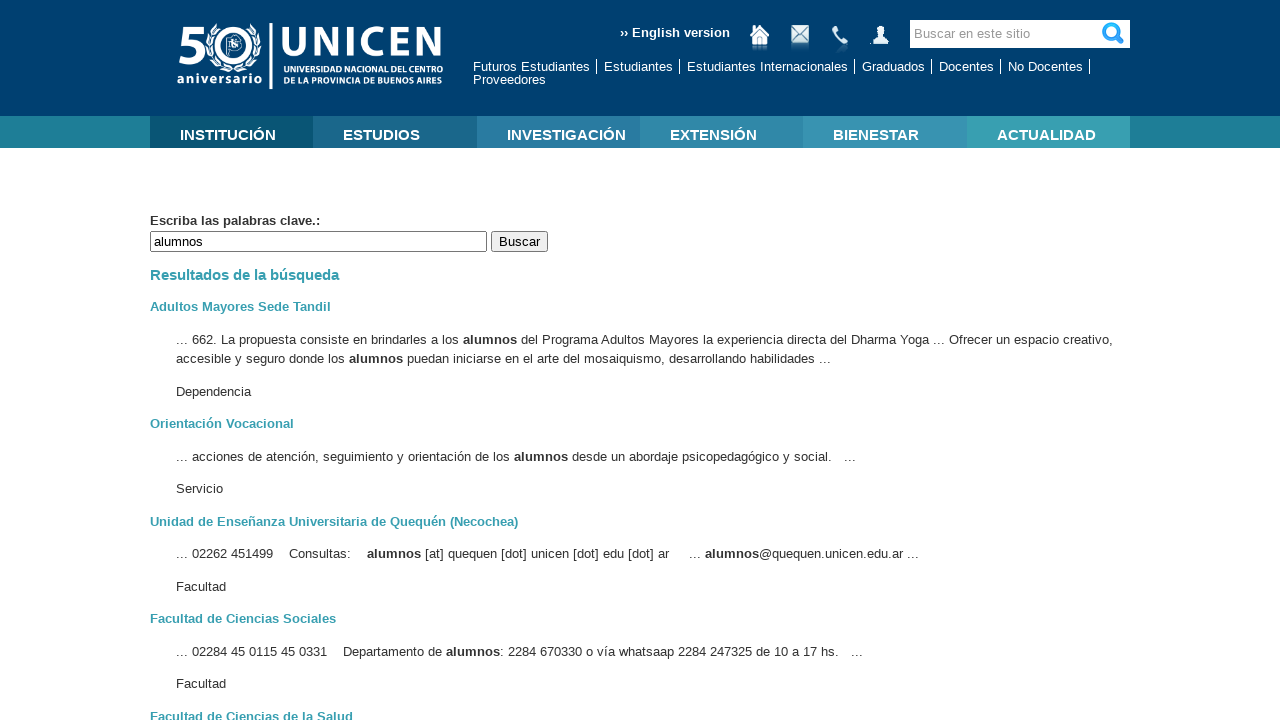

Page navigation completed and network became idle
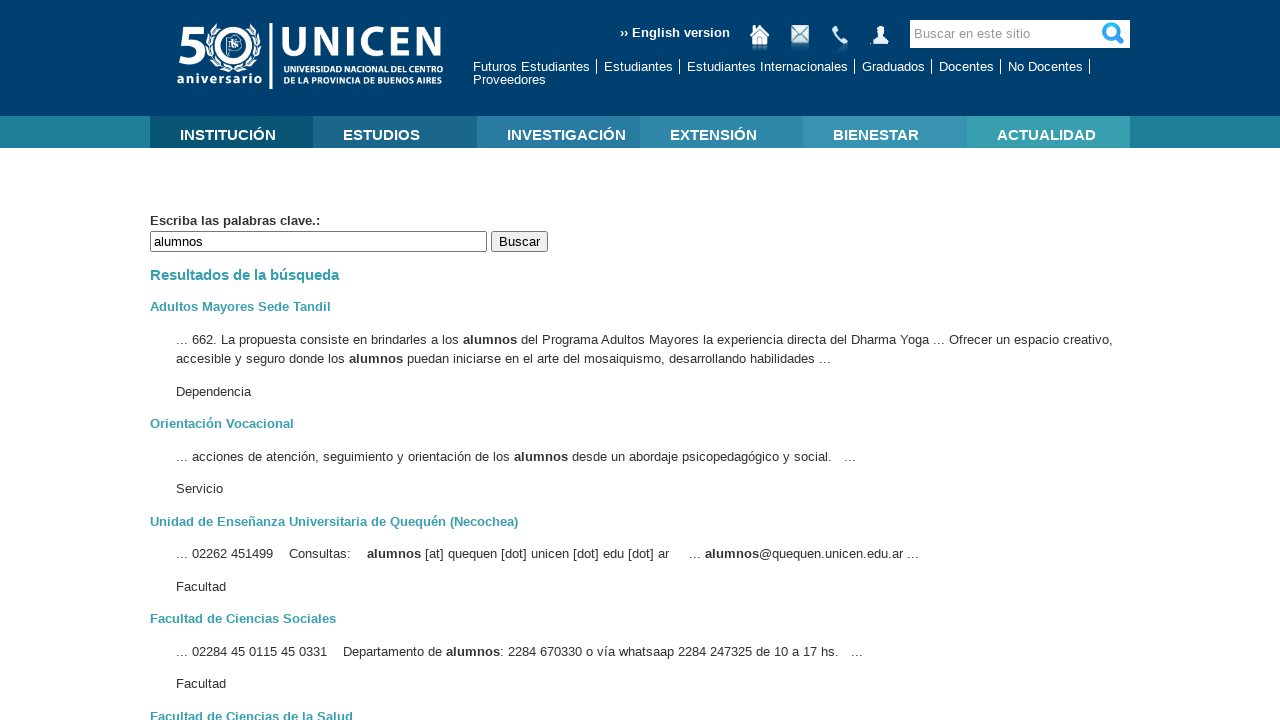

Verified that 'alumnos' is present in the page URL
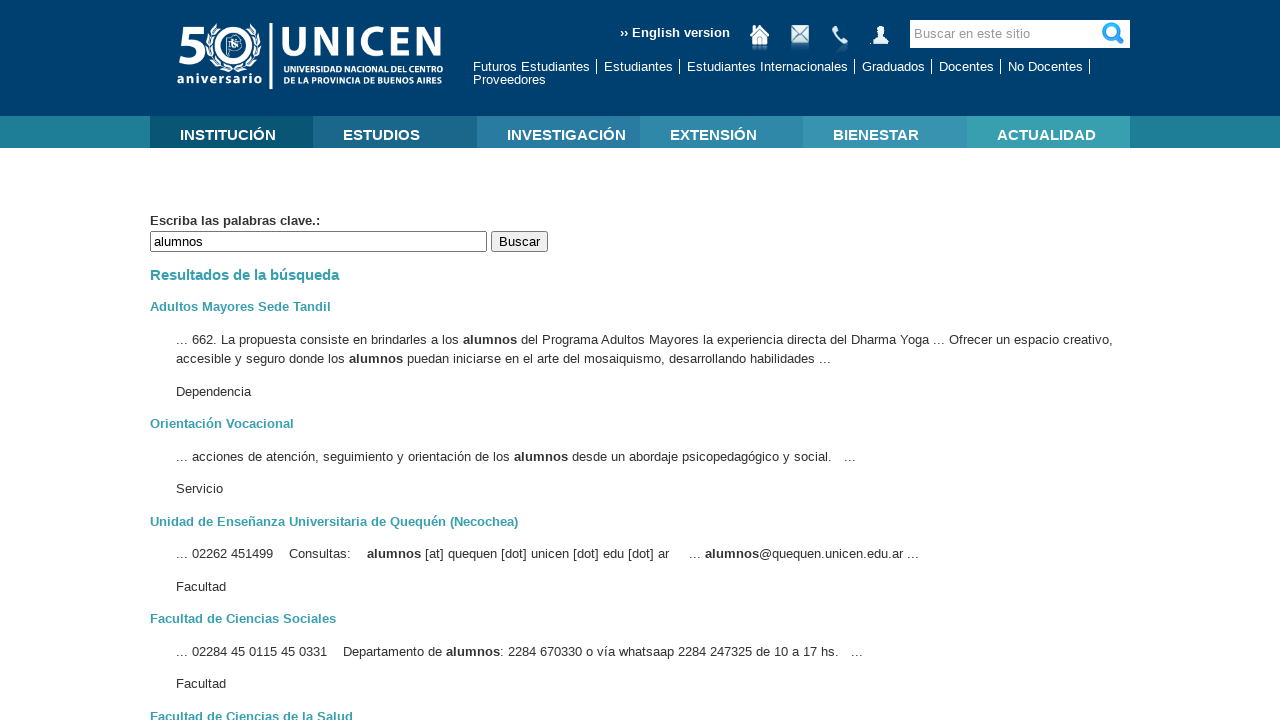

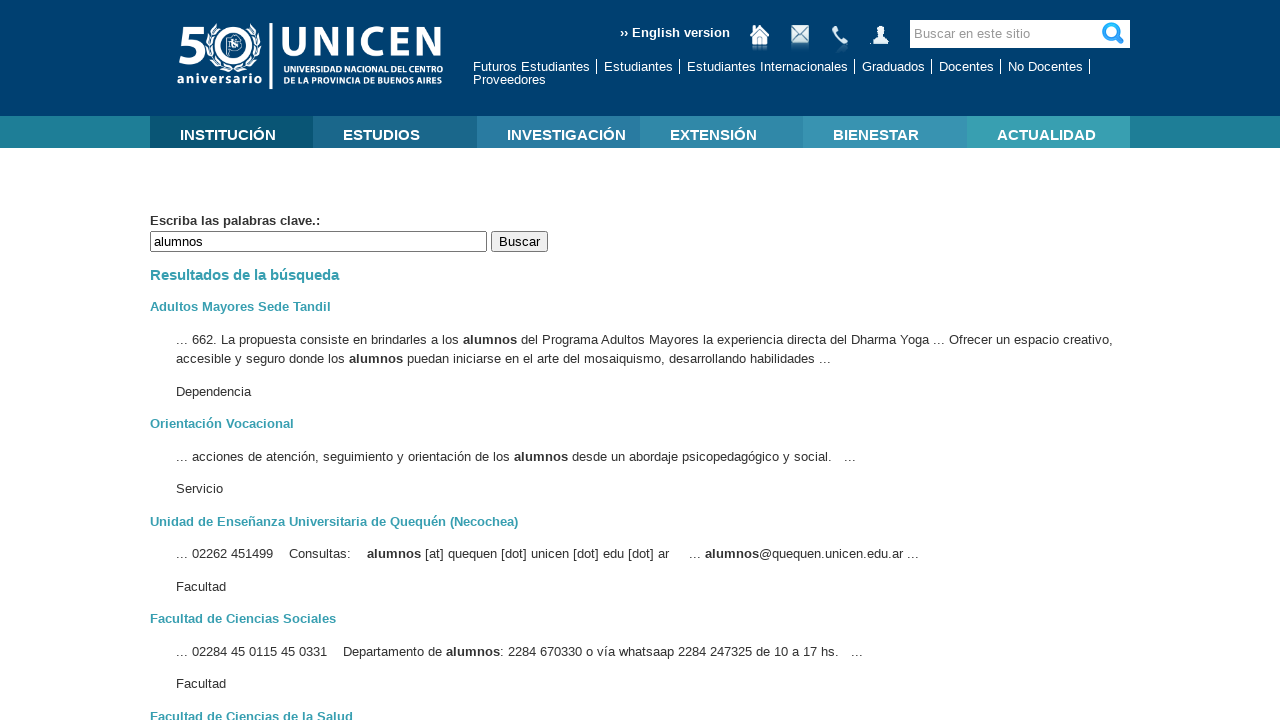